Demonstrates focus interaction by focusing on an input element on a web shop page.

Starting URL: https://danube-web.shop/

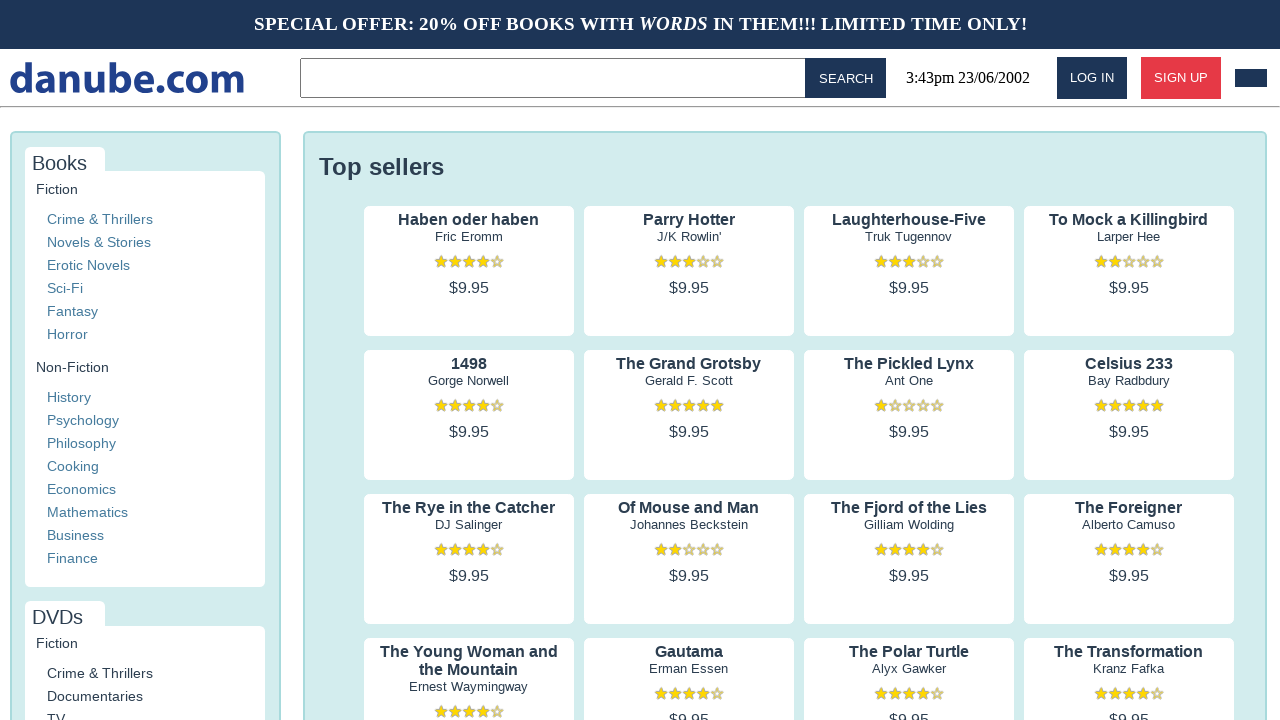

Focused on input element on Danube web shop page on input
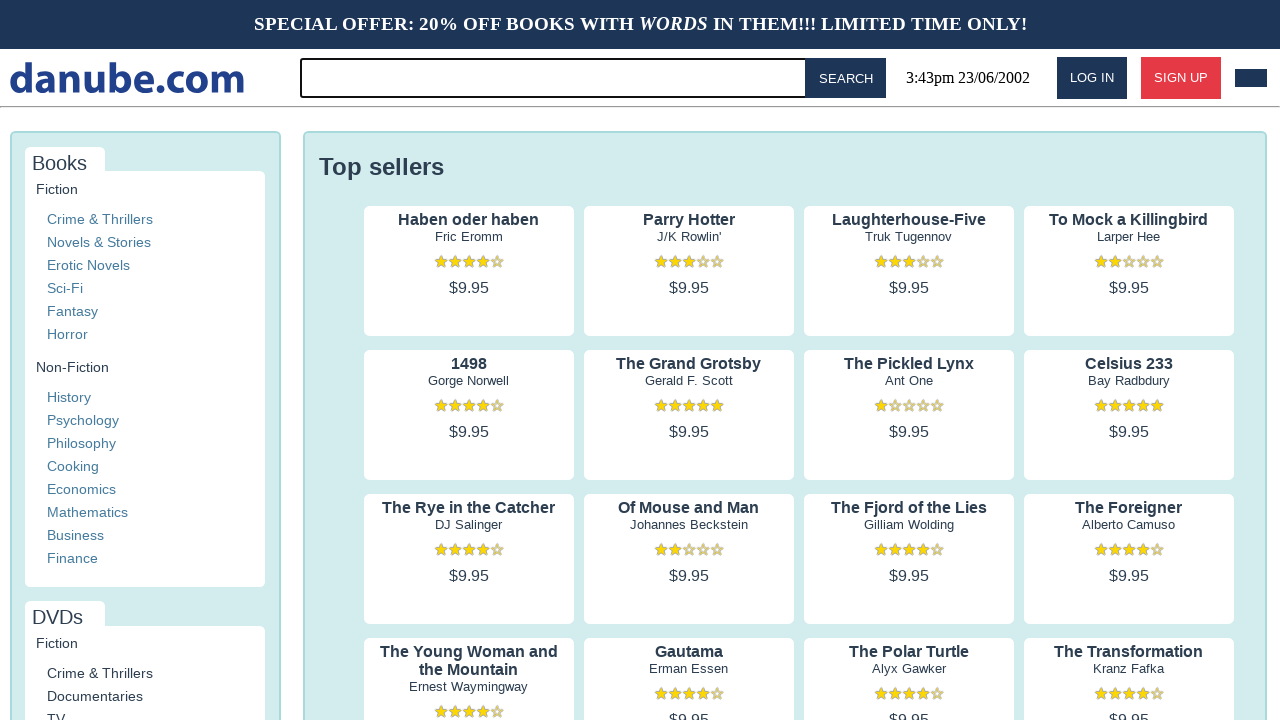

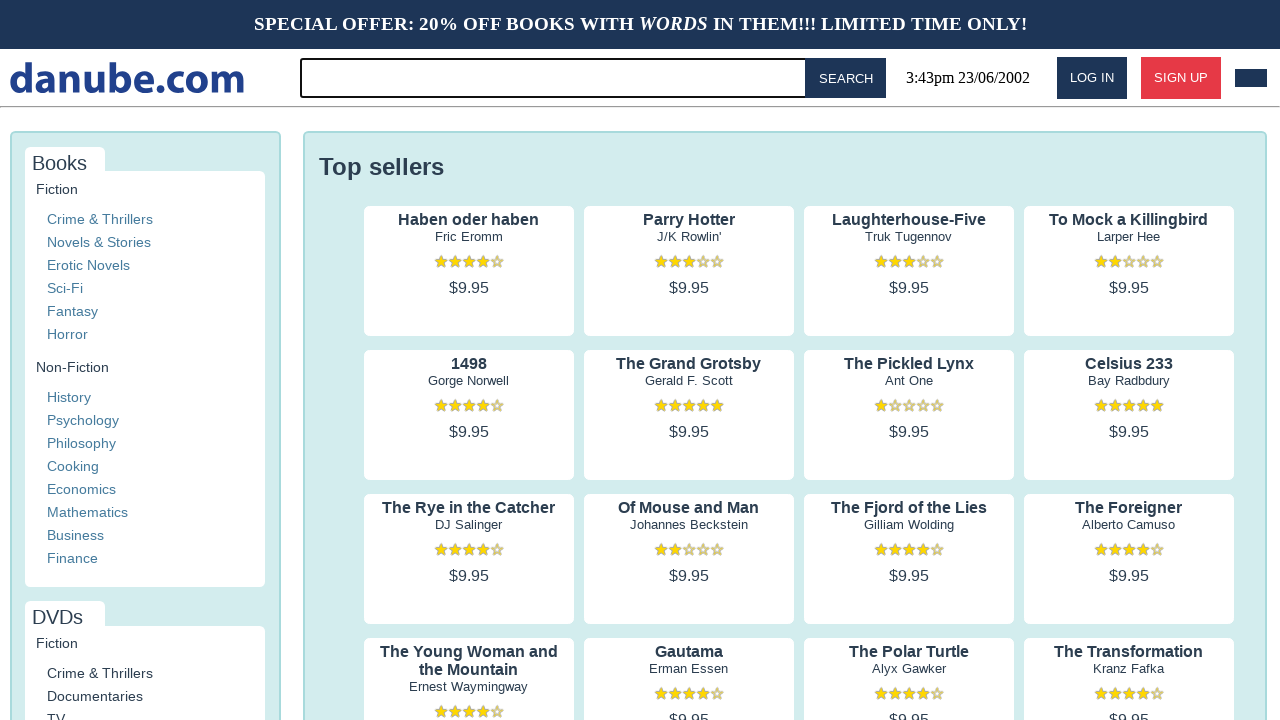